Tests JavaScript alert handling by navigating to Selenium's documentation page, clicking a link that triggers an alert popup, and accepting the alert.

Starting URL: https://www.selenium.dev/documentation/webdriver/js_alerts_prompts_and_confirmations/

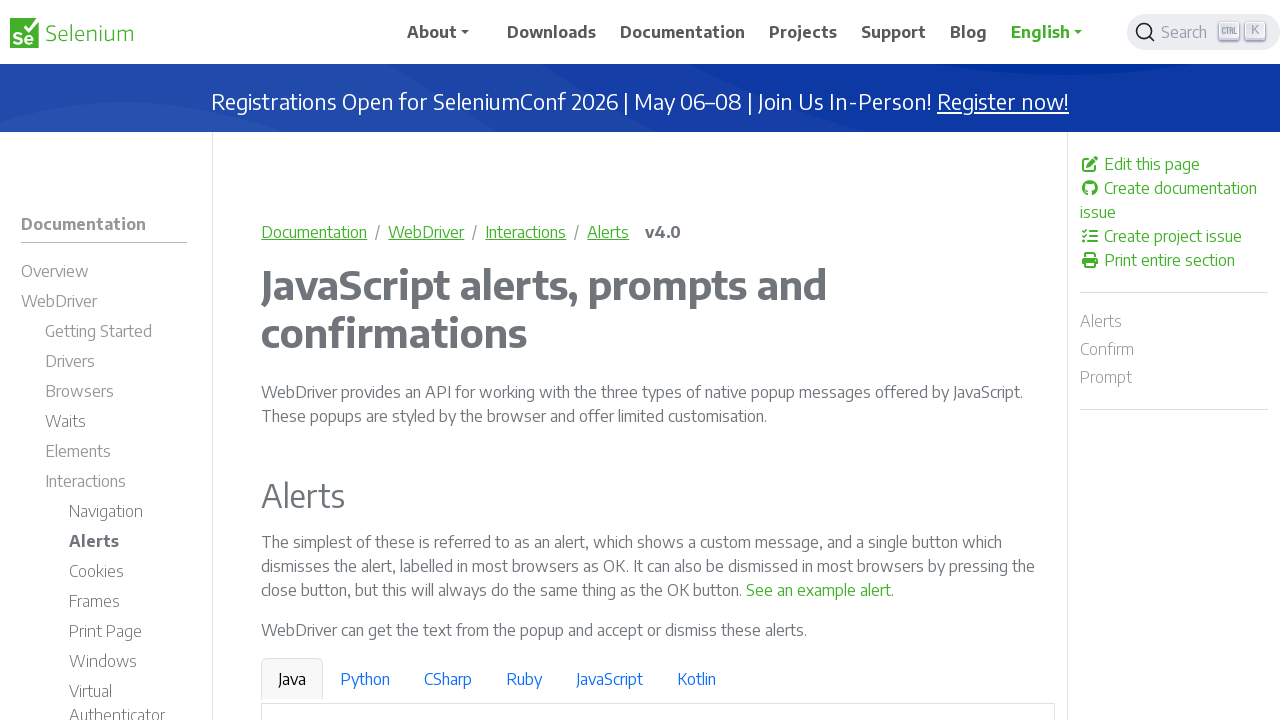

Navigated to Selenium's JavaScript alerts documentation page
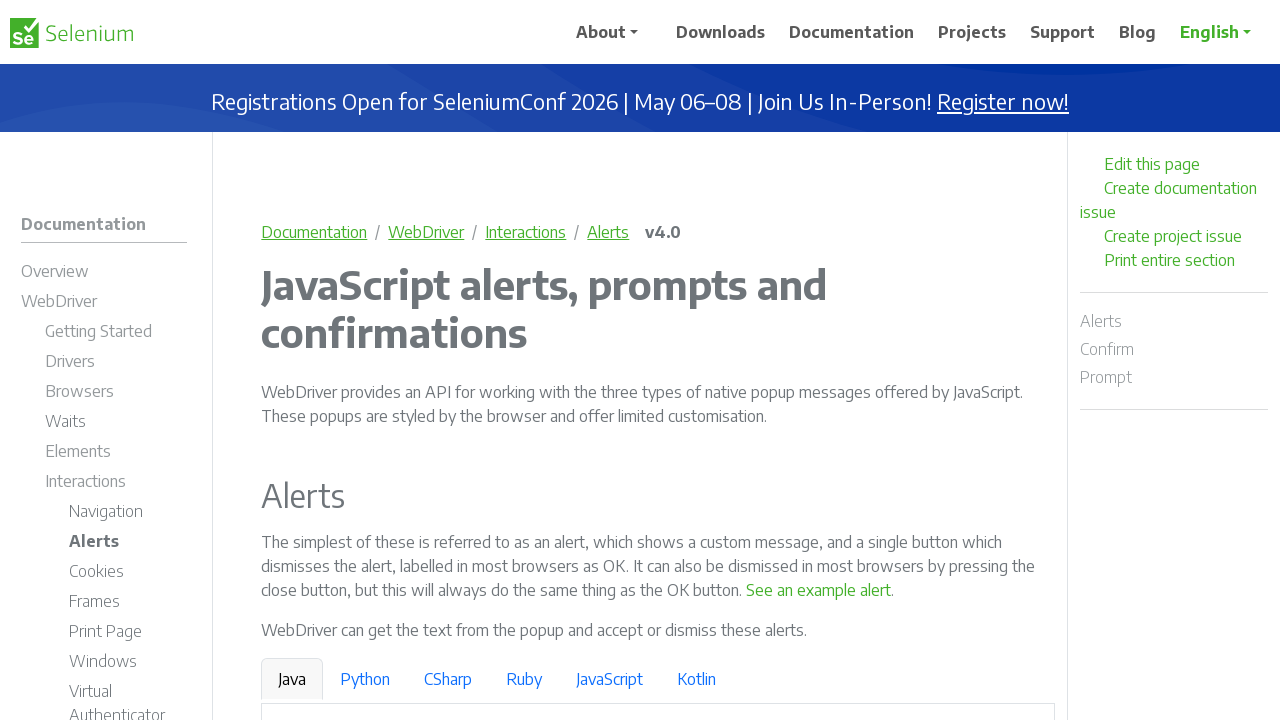

Clicked the link that triggers the alert popup at (819, 590) on xpath=/html/body/div/div[1]/div/main/div/p[2]/a
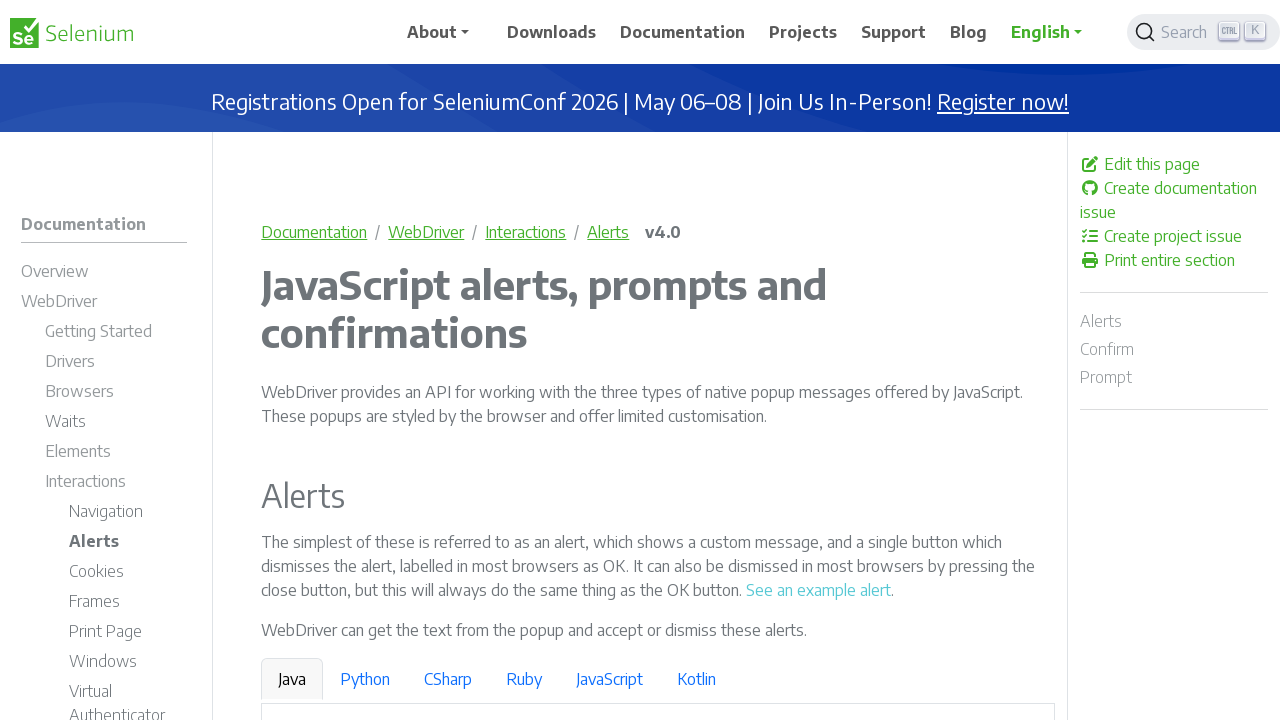

Set up dialog handler to accept the alert
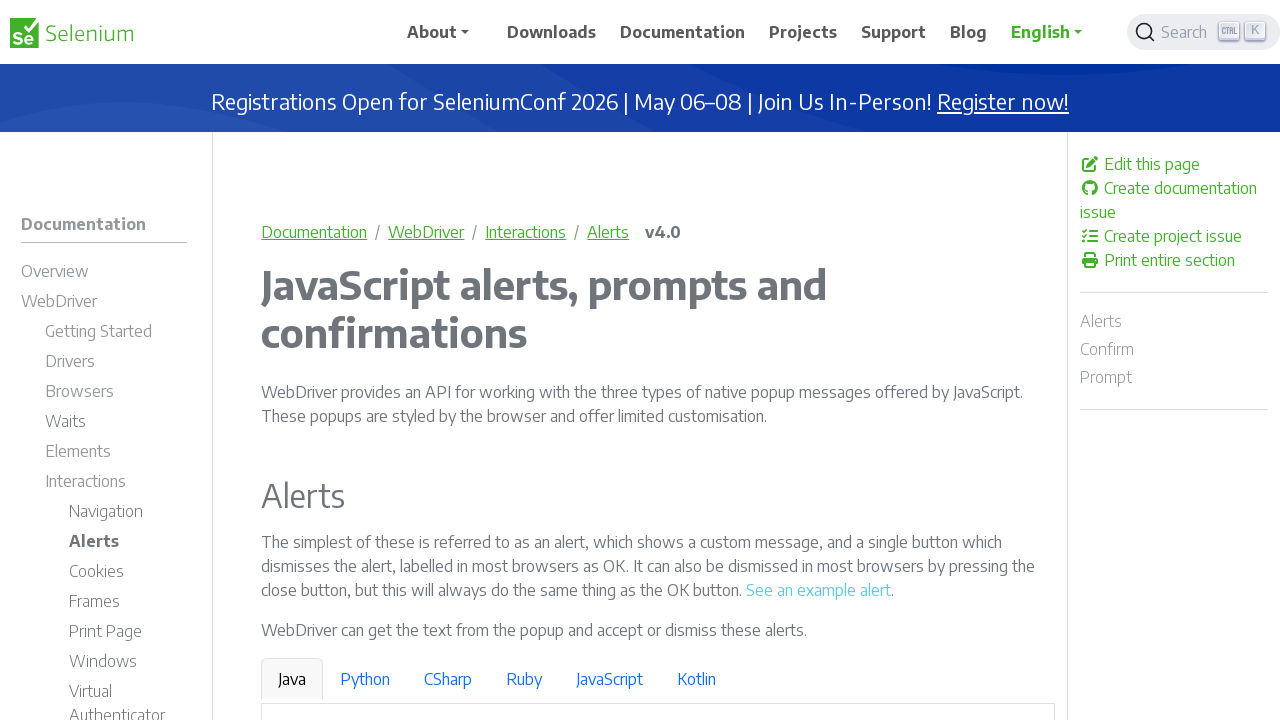

Waited for alert interaction to complete
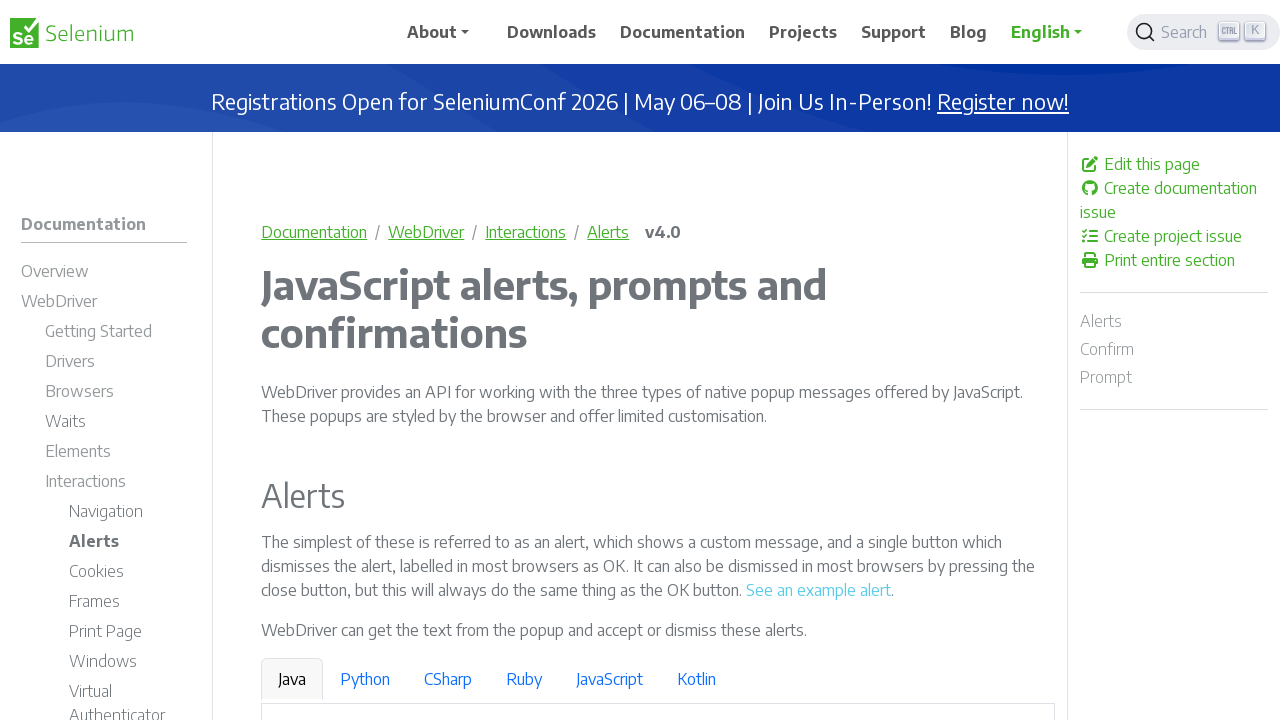

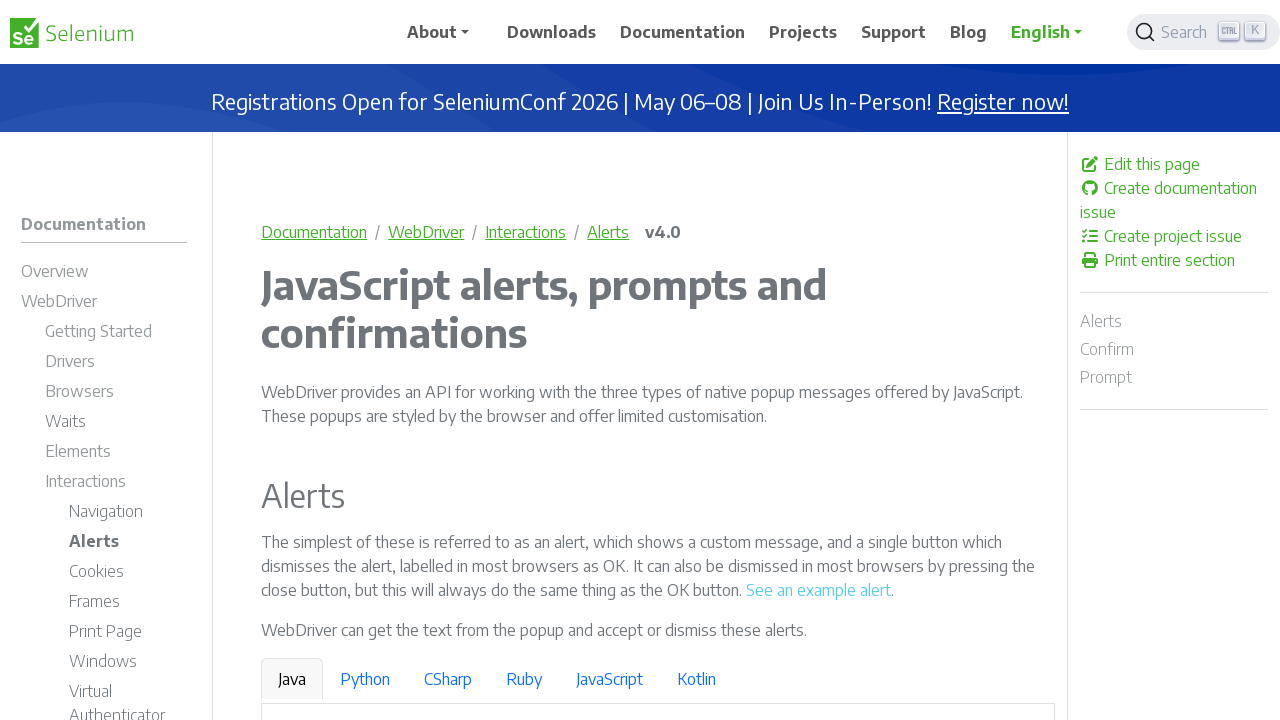